Tests signup validation by attempting to register with an invalid short password

Starting URL: https://www.demoblaze.com/

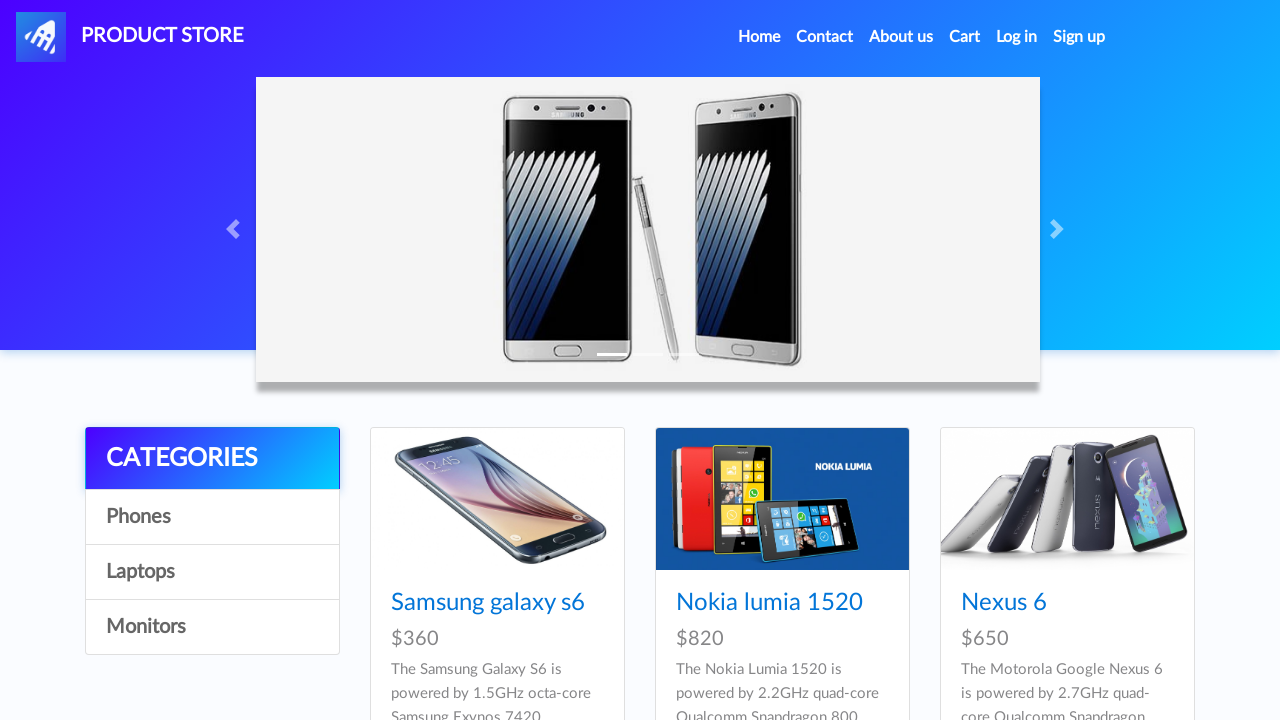

Clicked signup button to open signup modal at (1079, 37) on #signin2
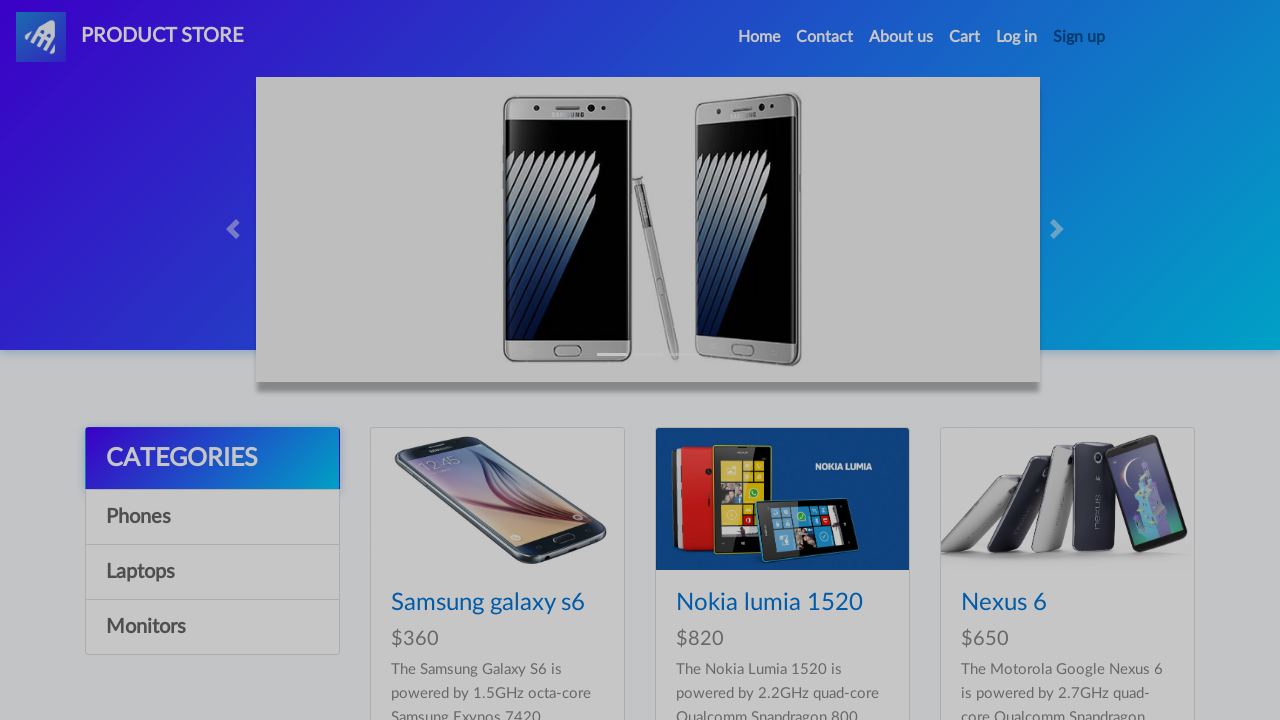

Filled username field with 'newuser3756' on #sign-username
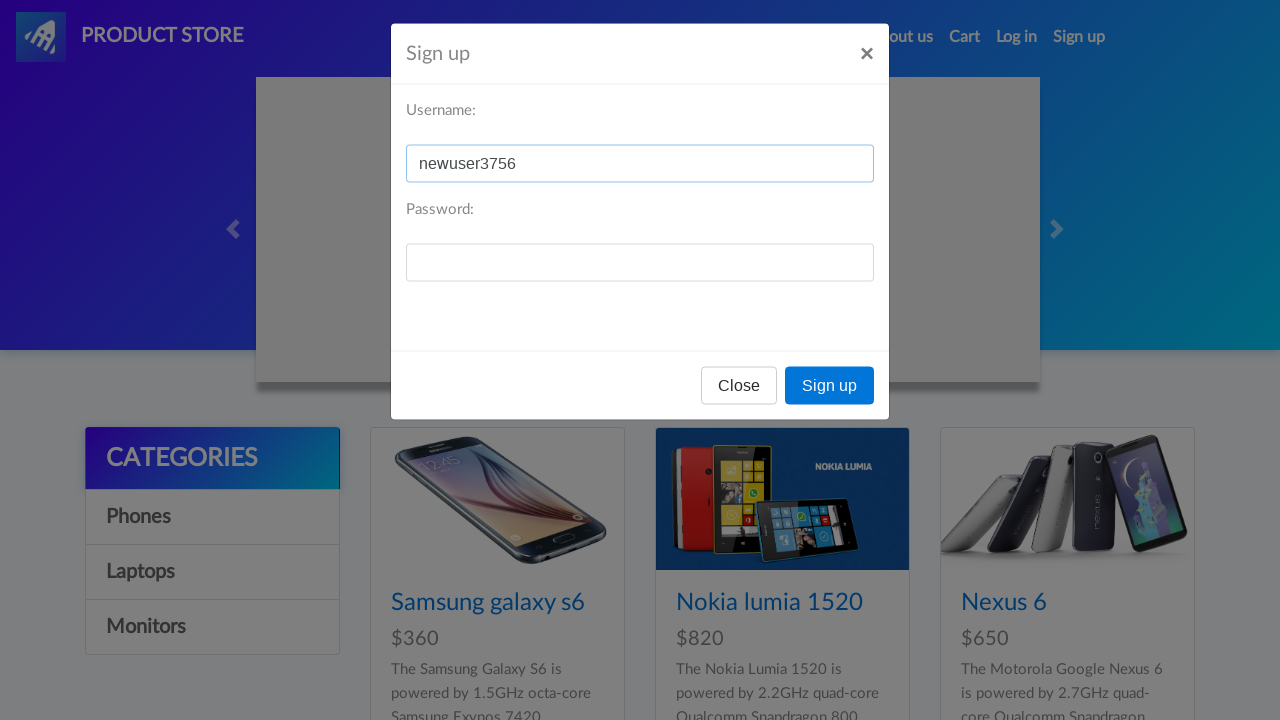

Filled password field with invalid short password 'short' on #sign-password
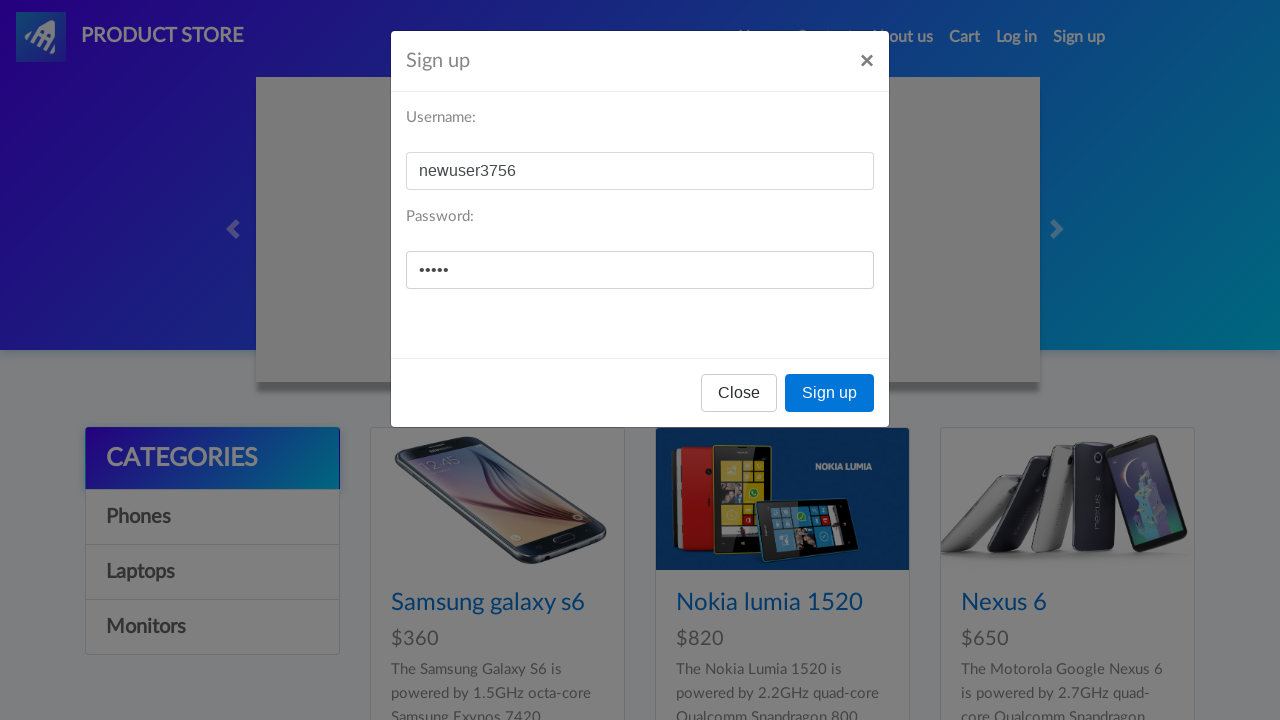

Clicked register button to submit signup form with invalid password at (830, 393) on button[onclick='register()']
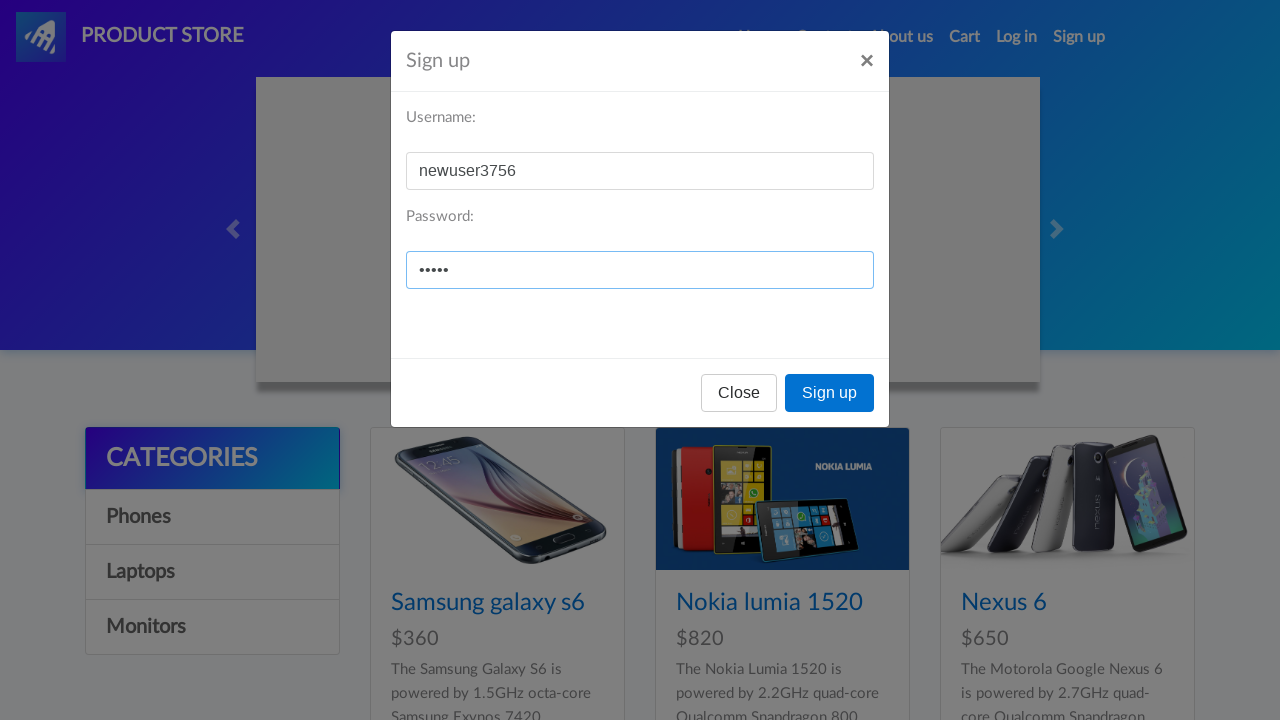

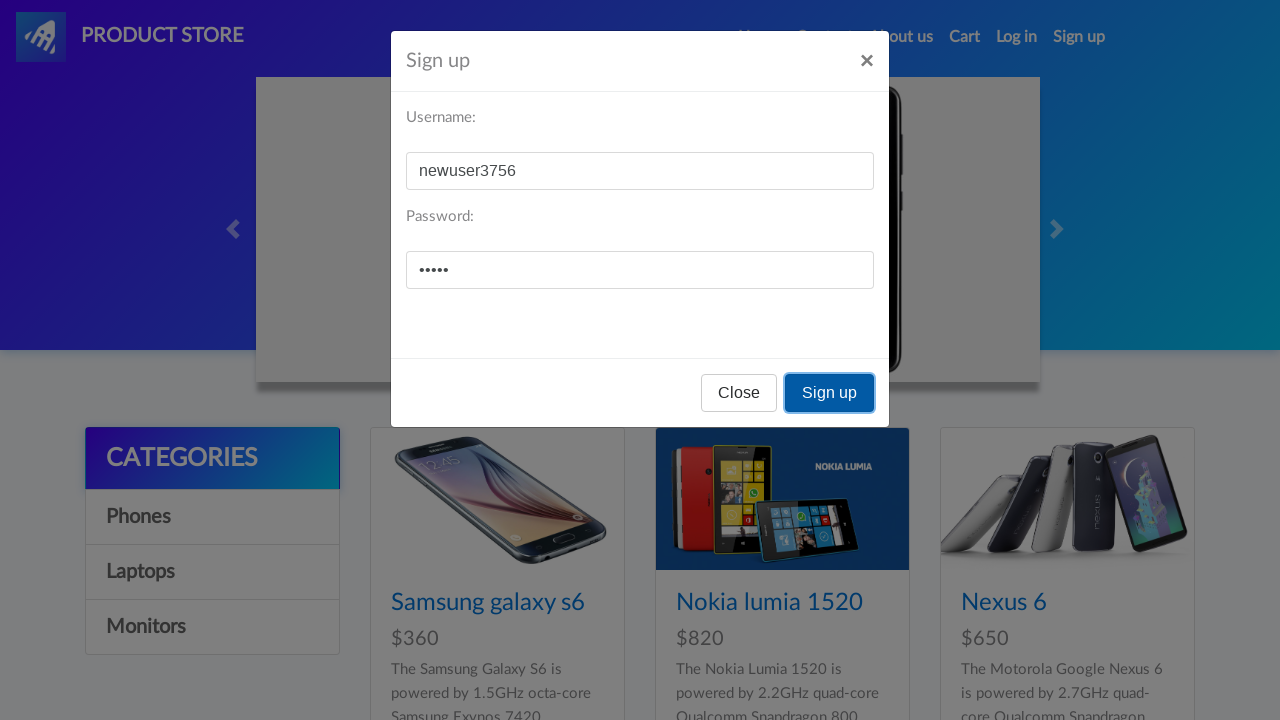